Tests a web form submission by filling a textarea field and clicking the submit button, then verifying the form was submitted successfully.

Starting URL: https://www.selenium.dev/selenium/web/web-form.html

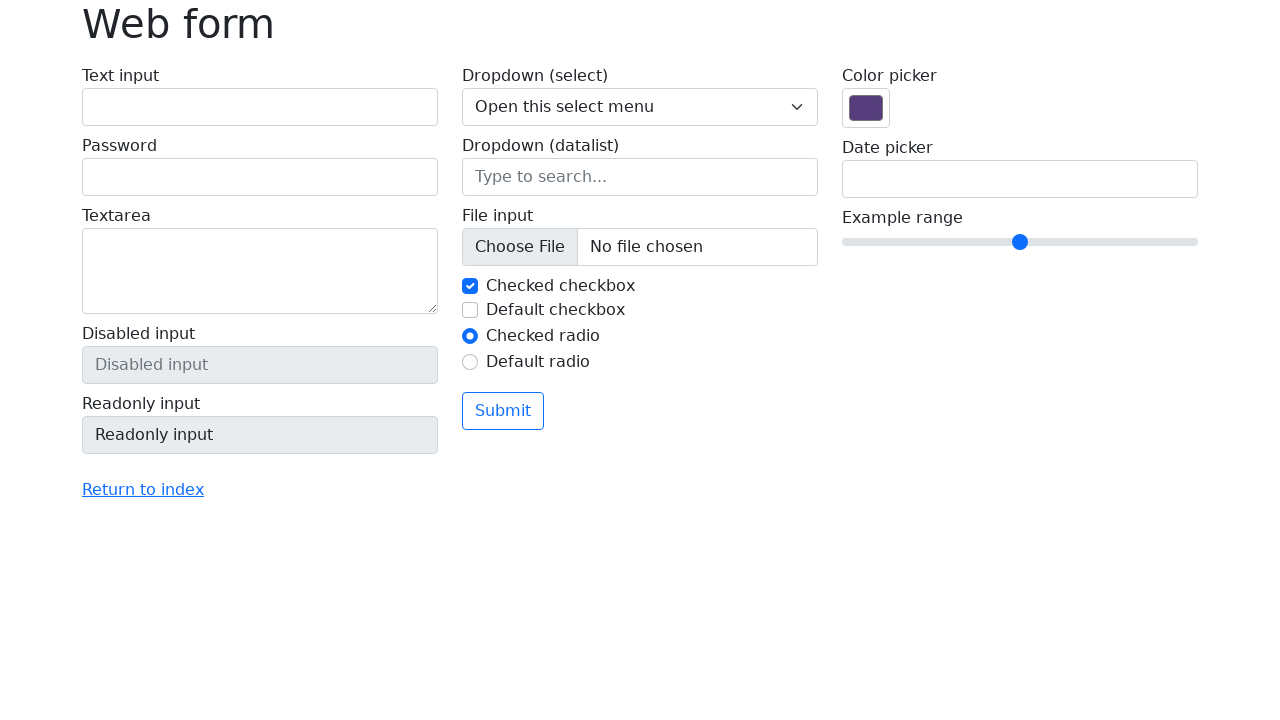

Filled textarea field with 'GettingStarted' on textarea[name='my-textarea']
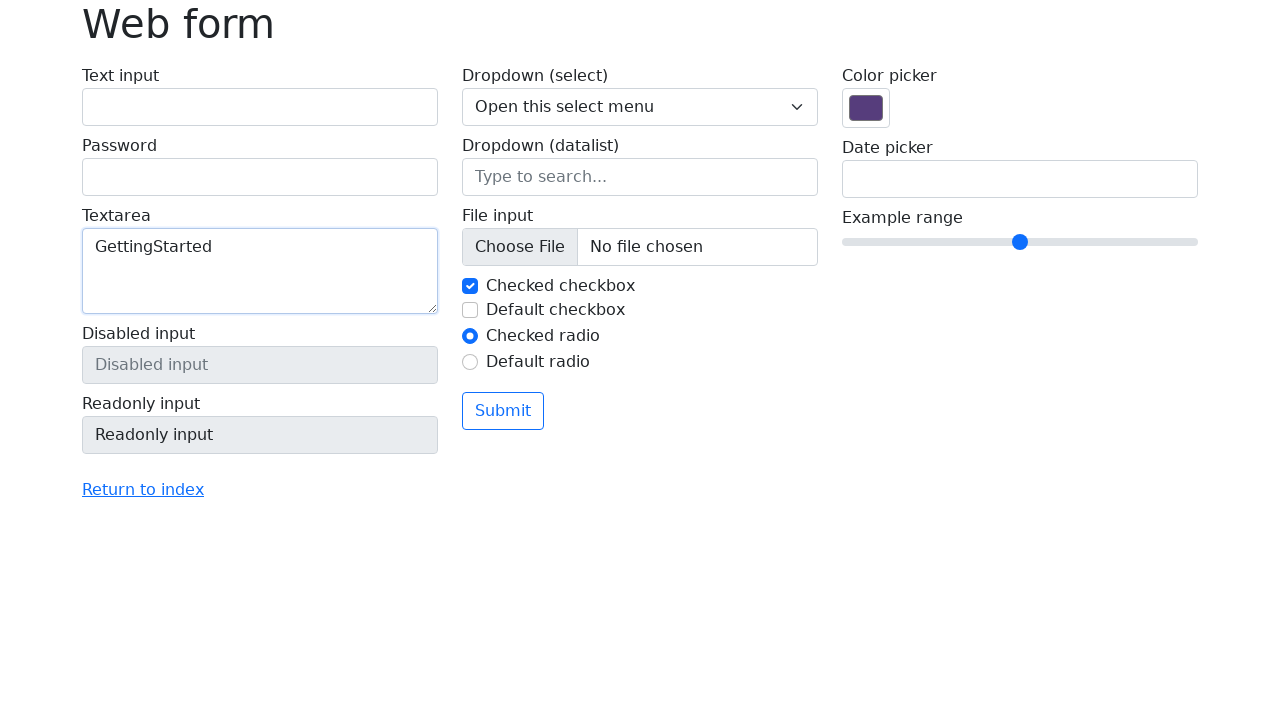

Clicked submit button to submit form at (503, 411) on button[type='submit']
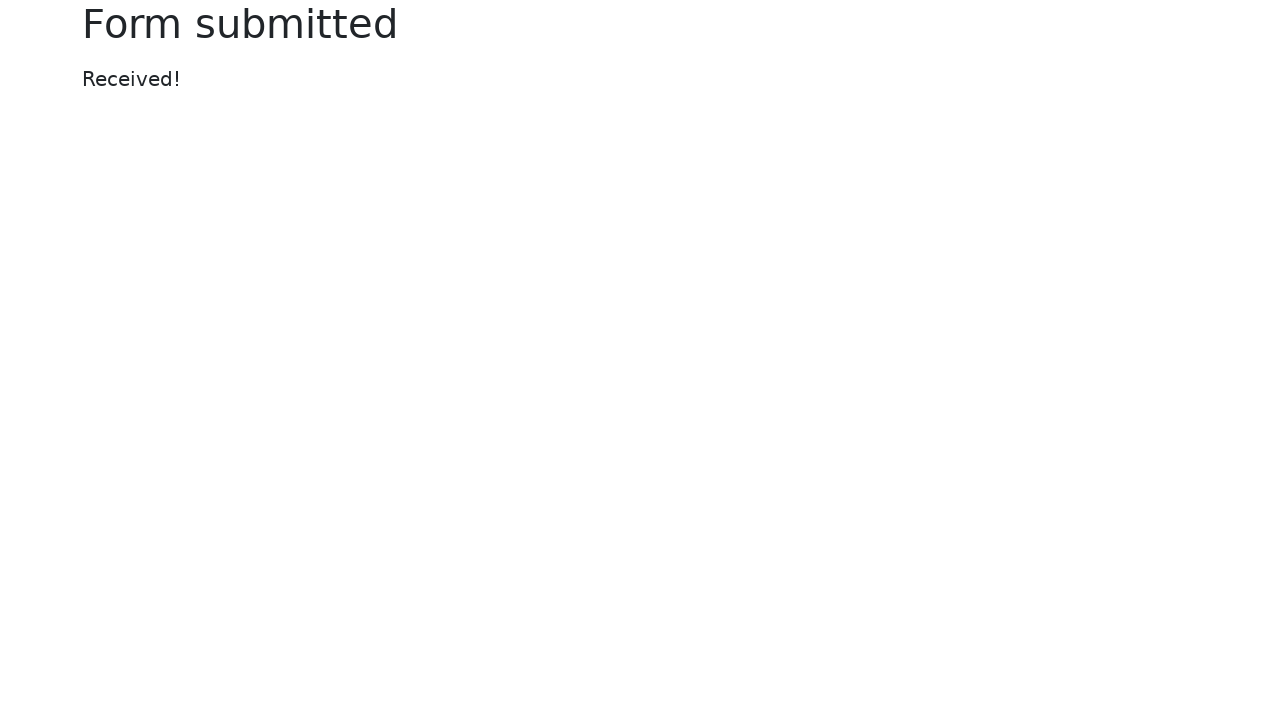

Form submission success message appeared
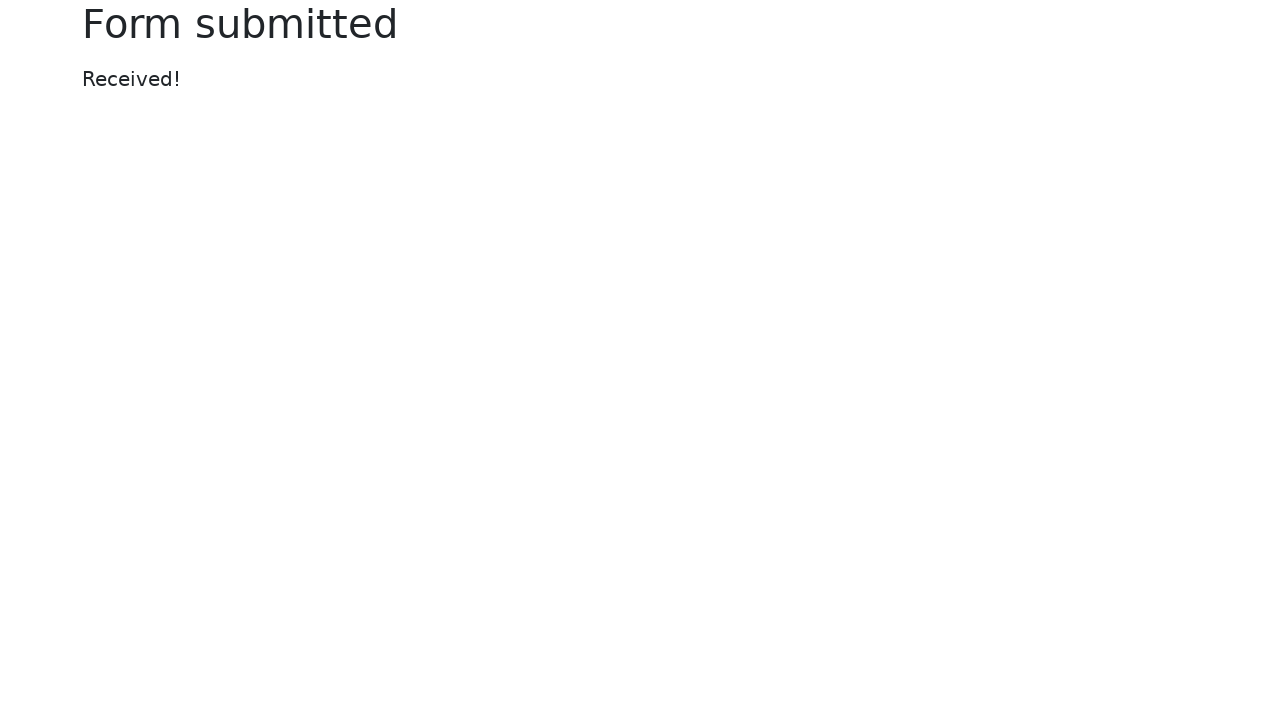

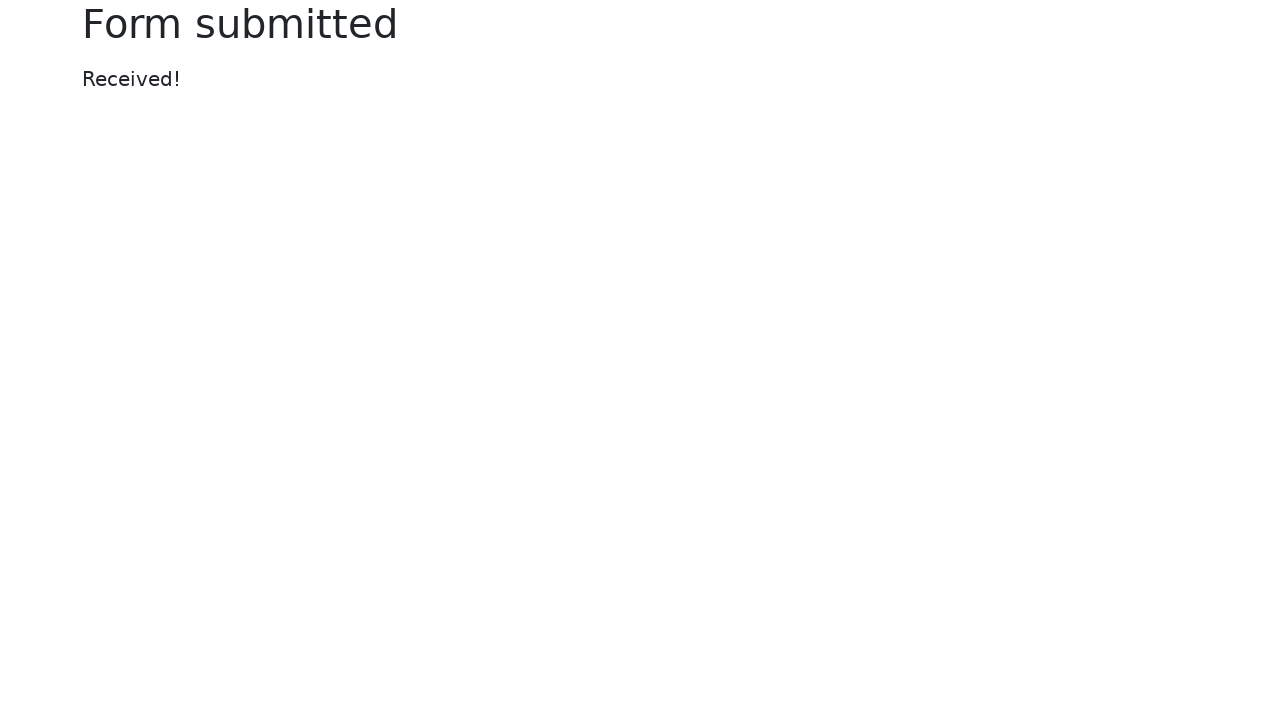